Tests clicking on the About Us link in the footer and verifies navigation to the about page

Starting URL: https://practice-react.sdetunicorns.com/

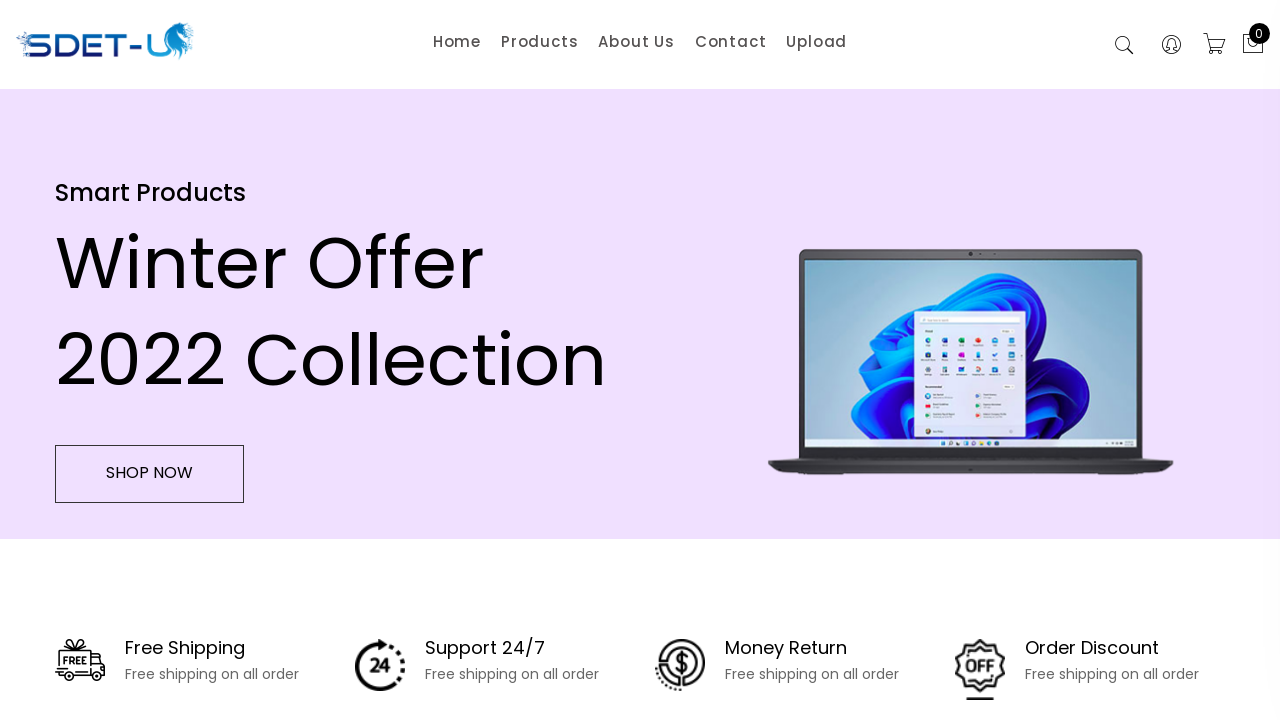

Navigated to practice-react.sdetunicorns.com homepage
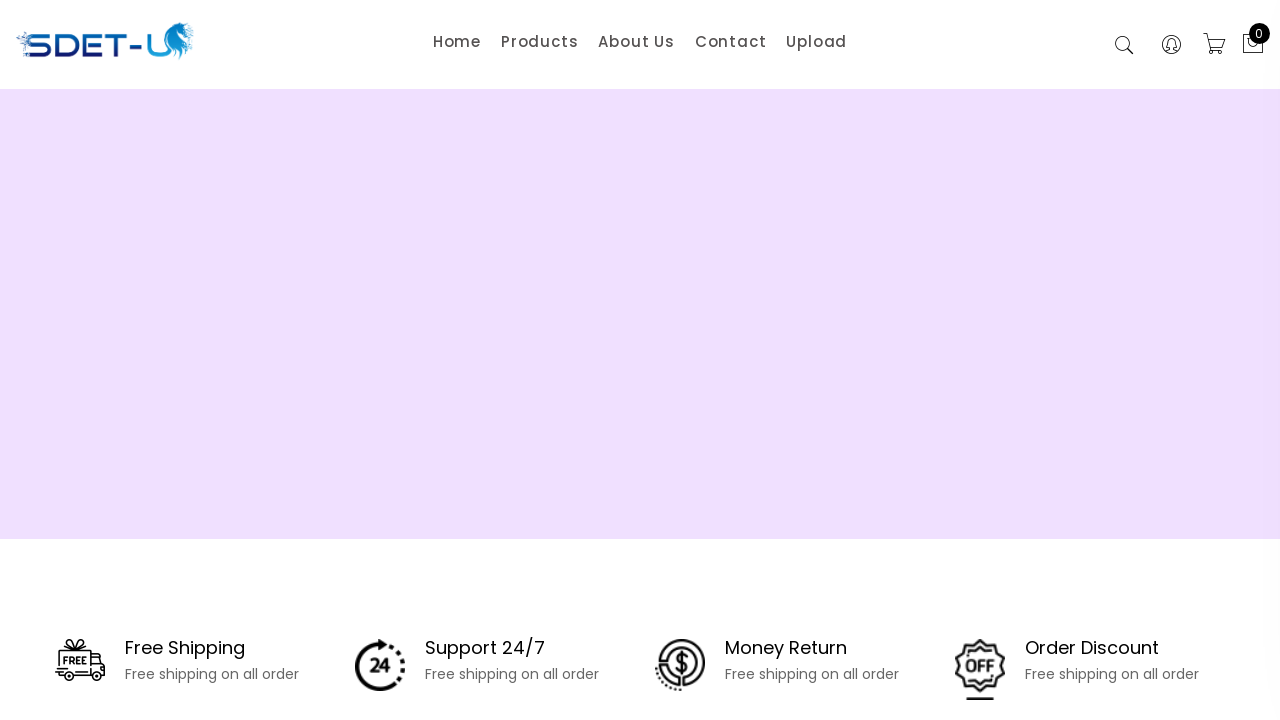

Clicked on the About Us link in the footer at (287, 487) on .footer-list ul li:nth-child(1) a
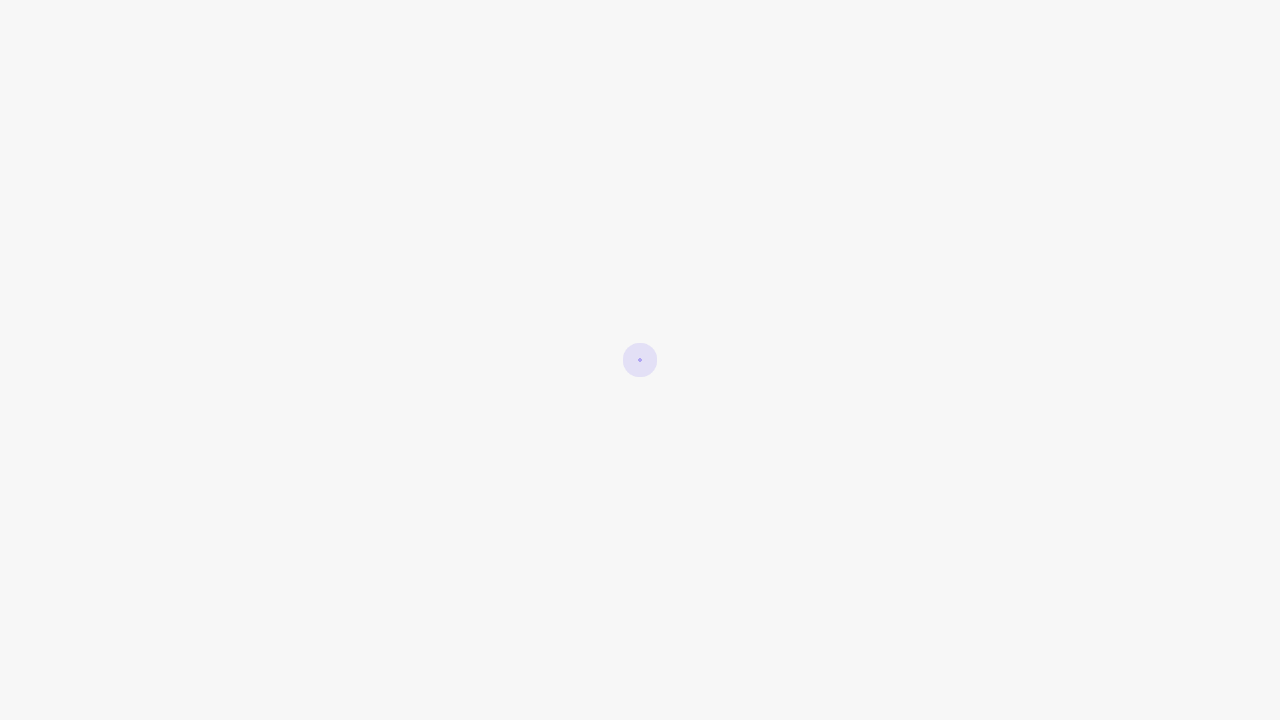

Waited for navigation to about page
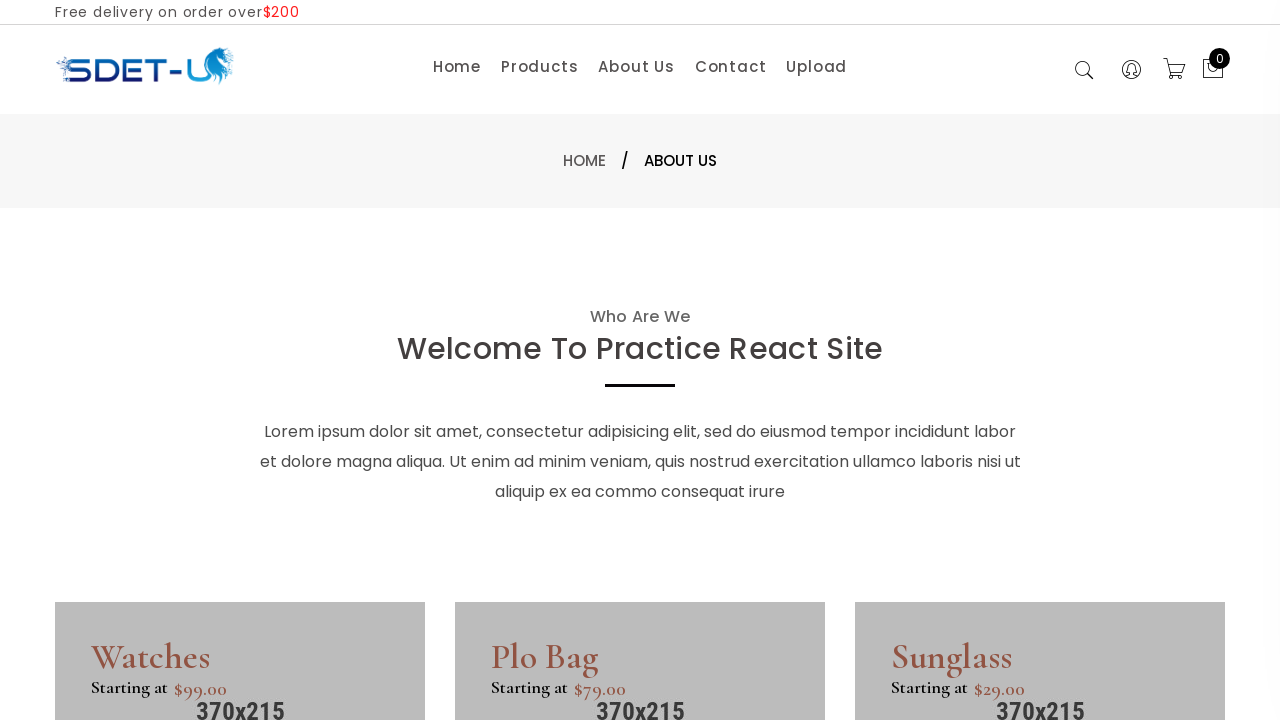

Verified that 'about' is present in the current URL
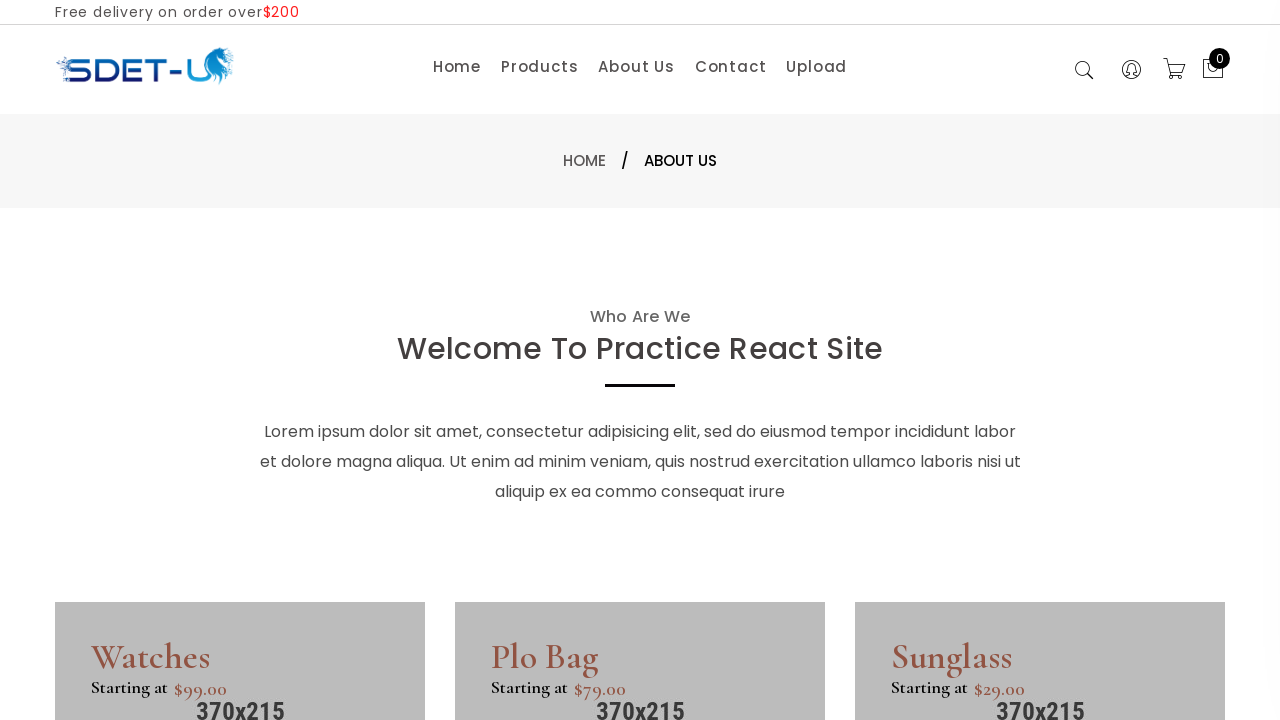

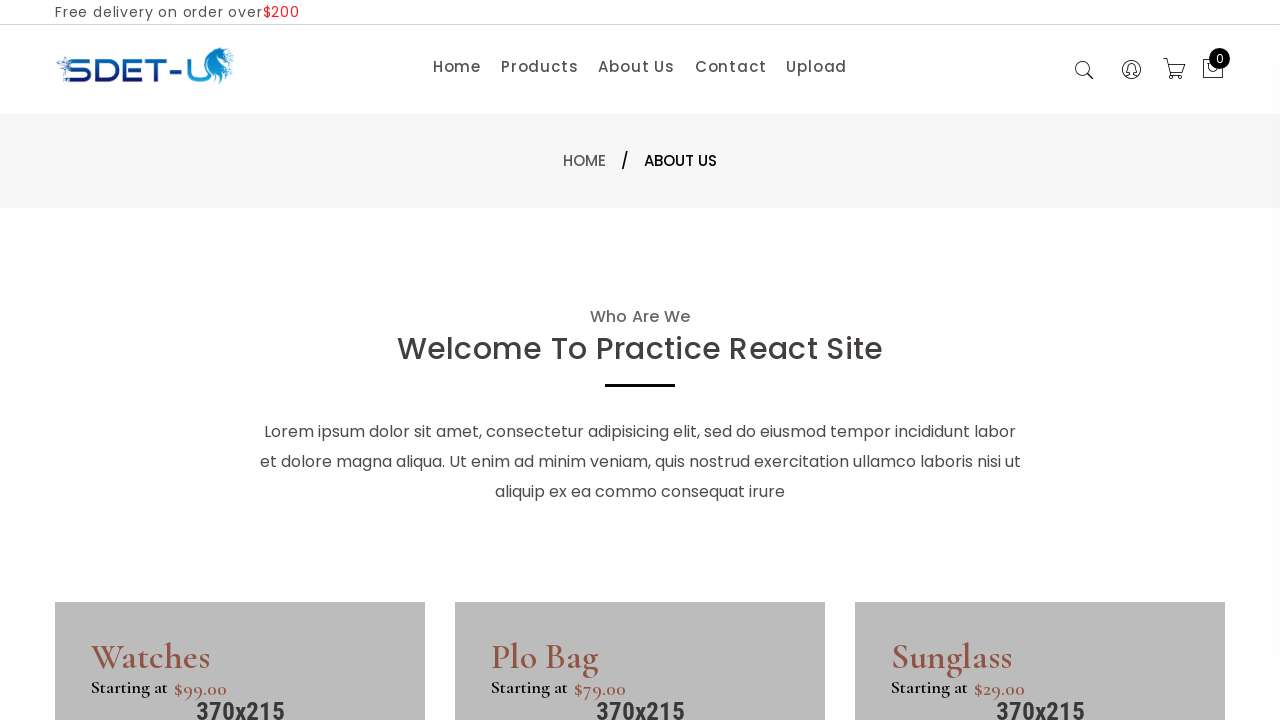